Tests sorting a data table in ascending order by clicking the dues column header (using table with semantic class attributes)

Starting URL: http://the-internet.herokuapp.com/tables

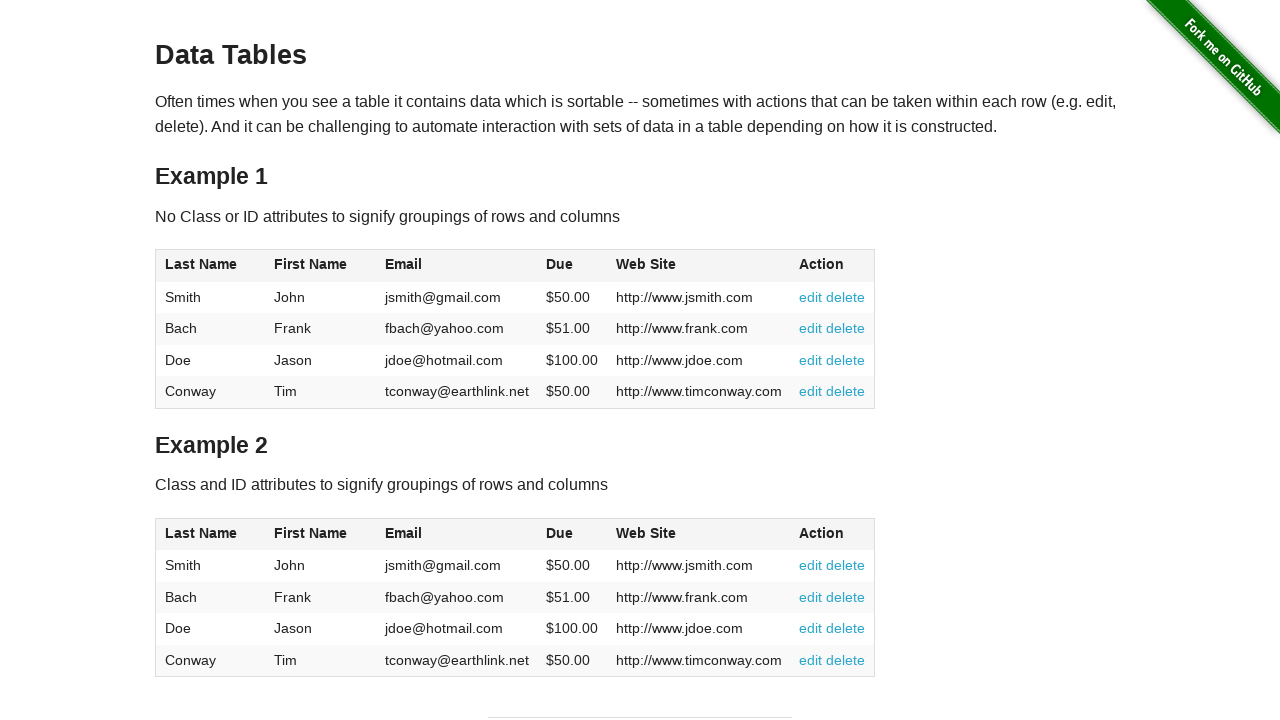

Clicked dues column header to sort table in ascending order at (560, 533) on #table2 thead .dues
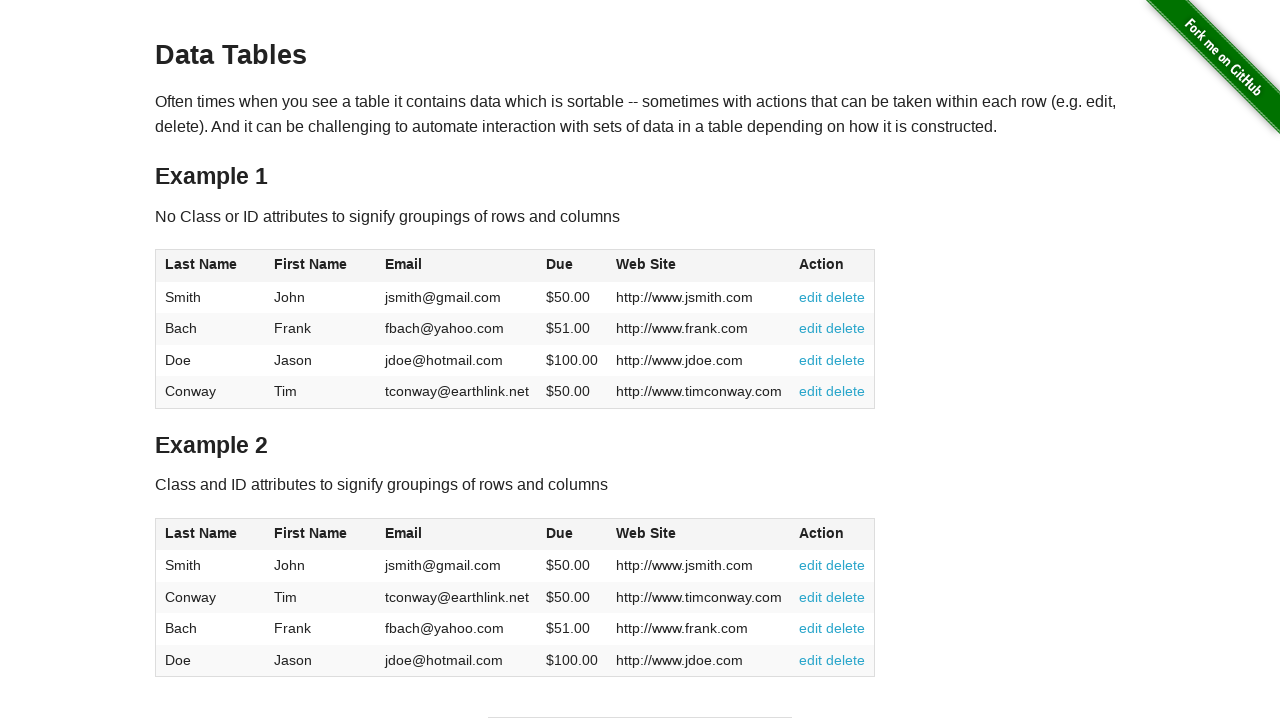

Table data loaded and sorted by dues column in ascending order
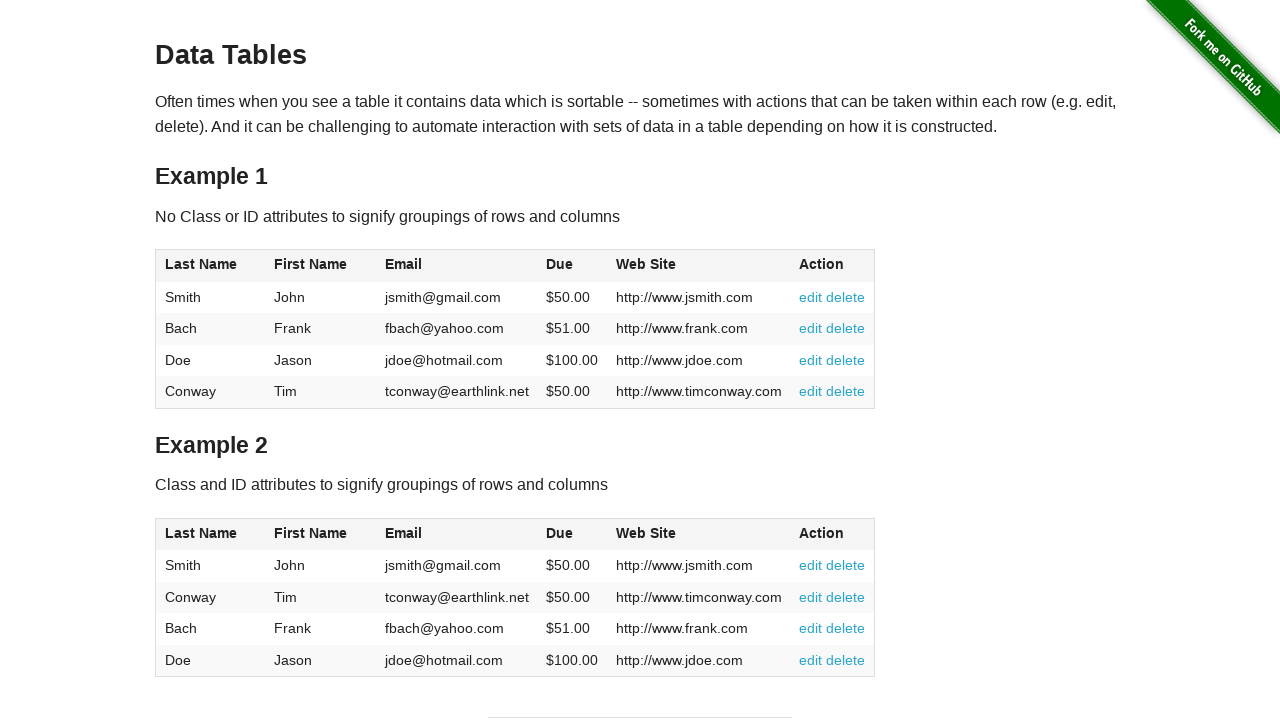

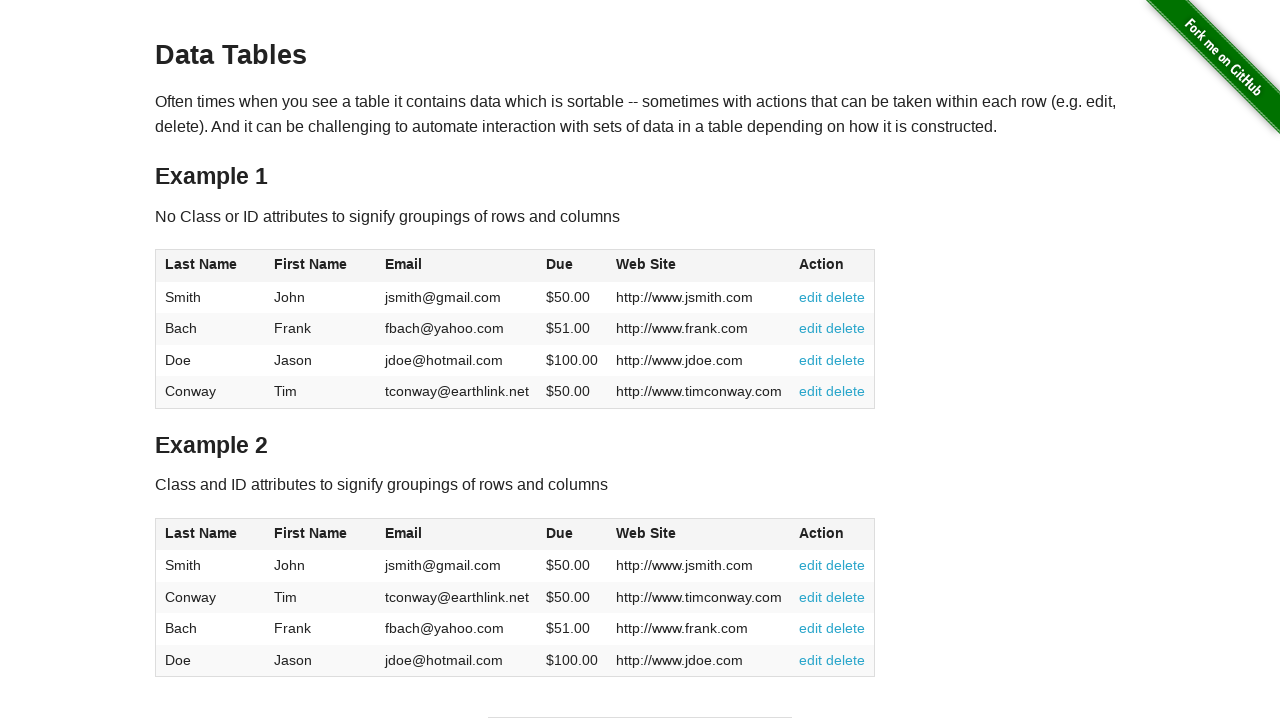